Tests interaction with a multi-select dropdown element inside an iframe by selecting an option

Starting URL: https://www.w3schools.com/tags/tryit.asp?filename=tryhtml_select_multiple

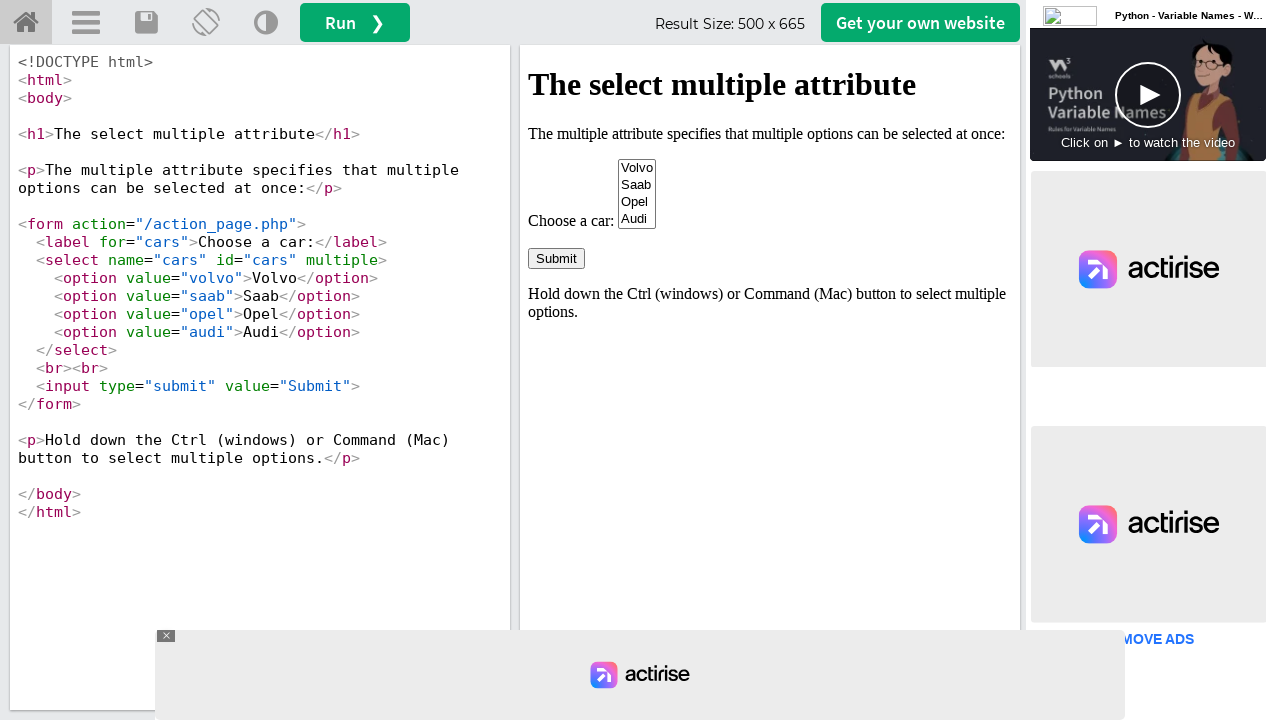

Located iframe 'iframeResult' containing the multi-select dropdown
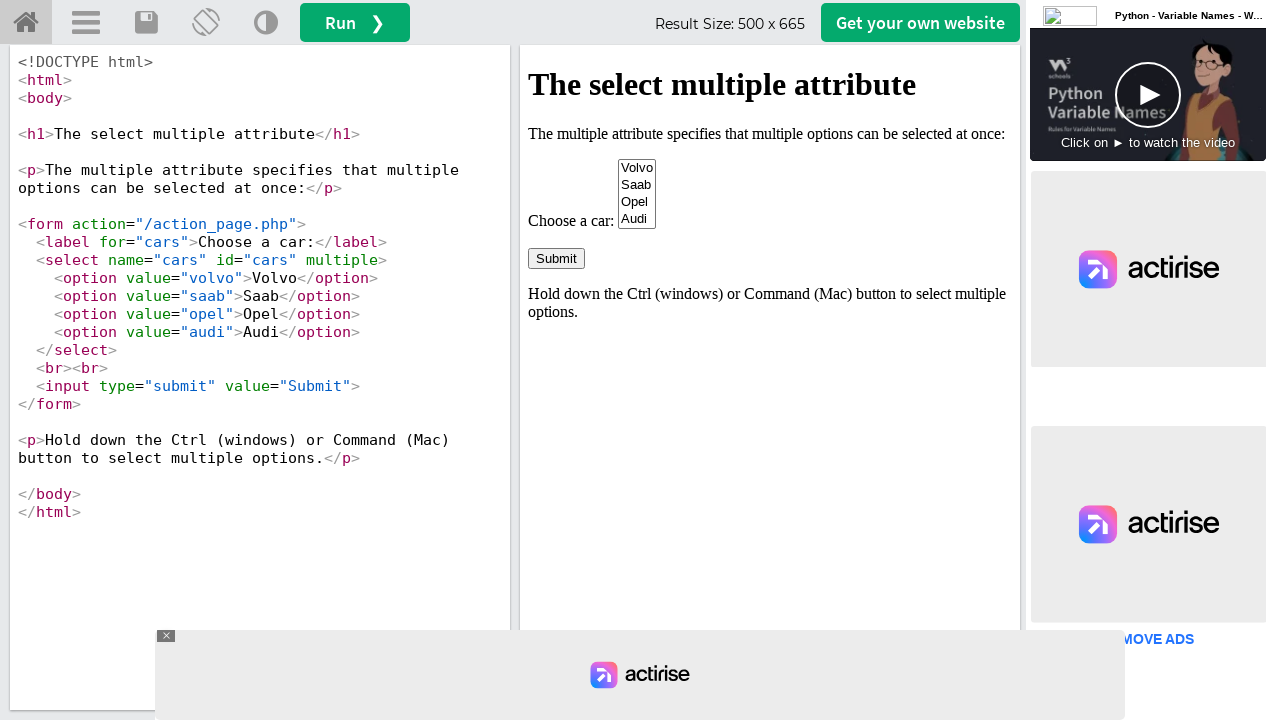

Selected 'Volvo' option from the multi-select dropdown with id 'cars'
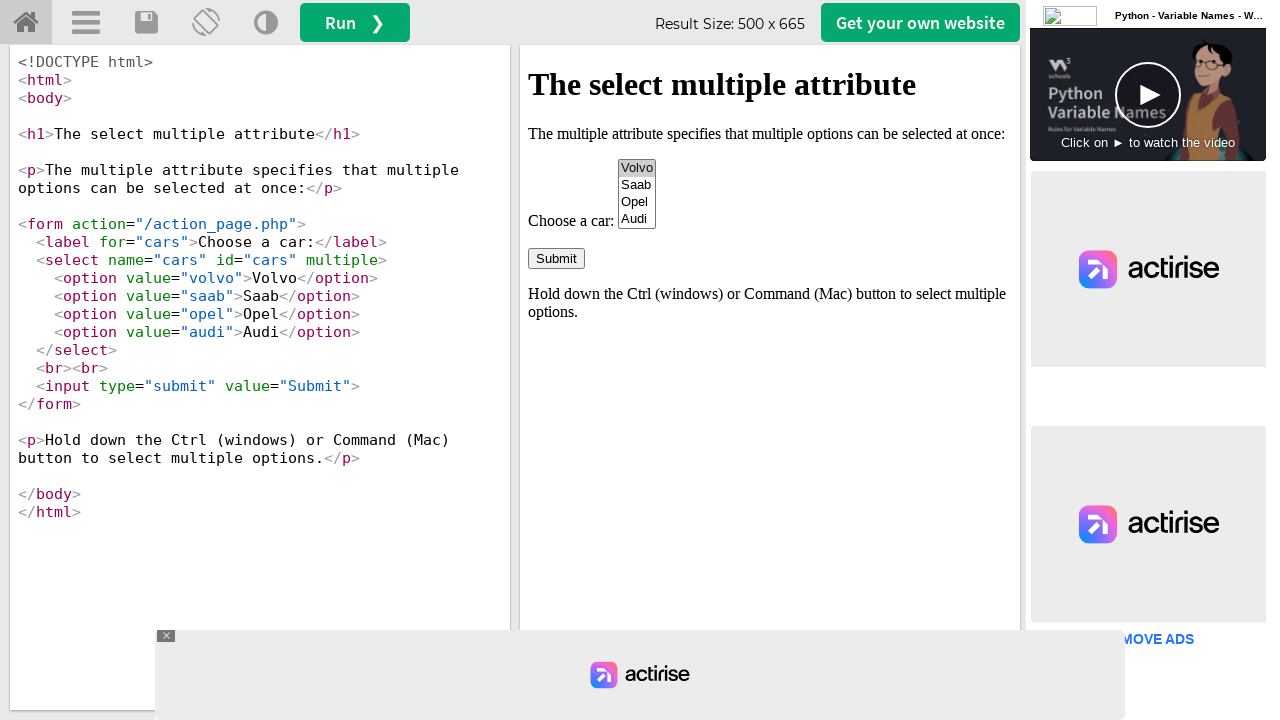

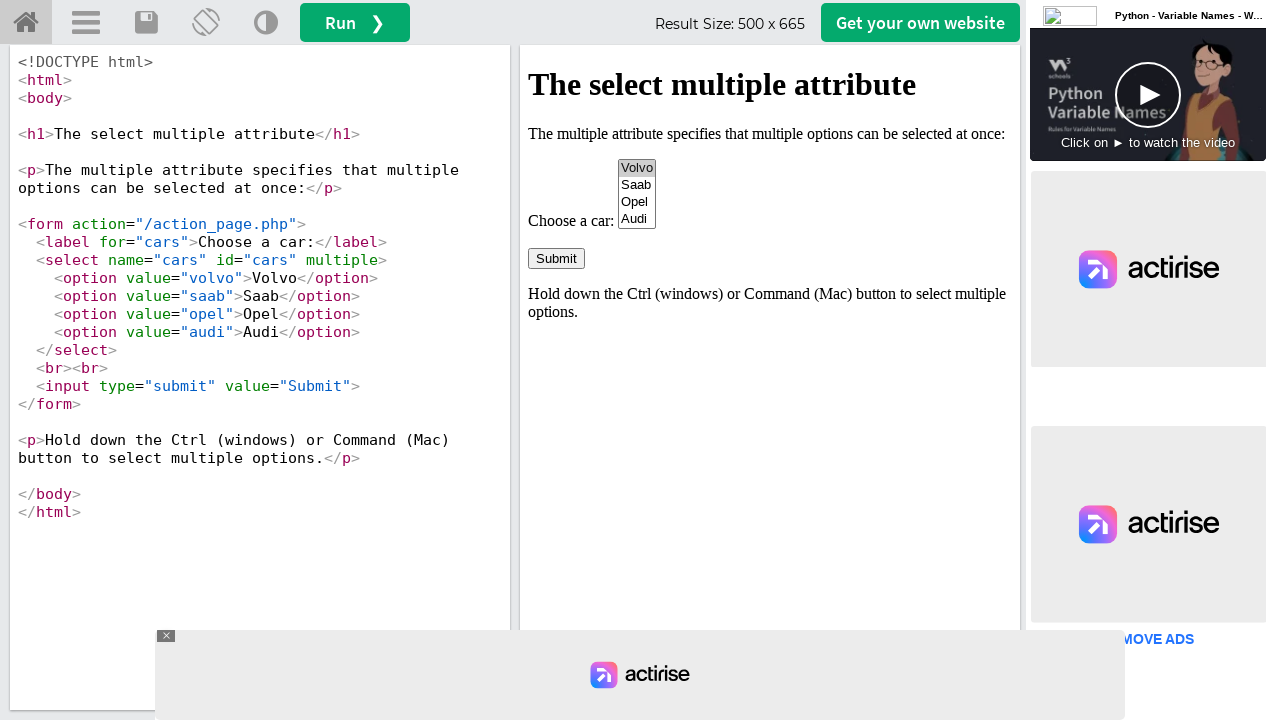